Tests filtering to display only active (non-completed) items

Starting URL: https://demo.playwright.dev/todomvc

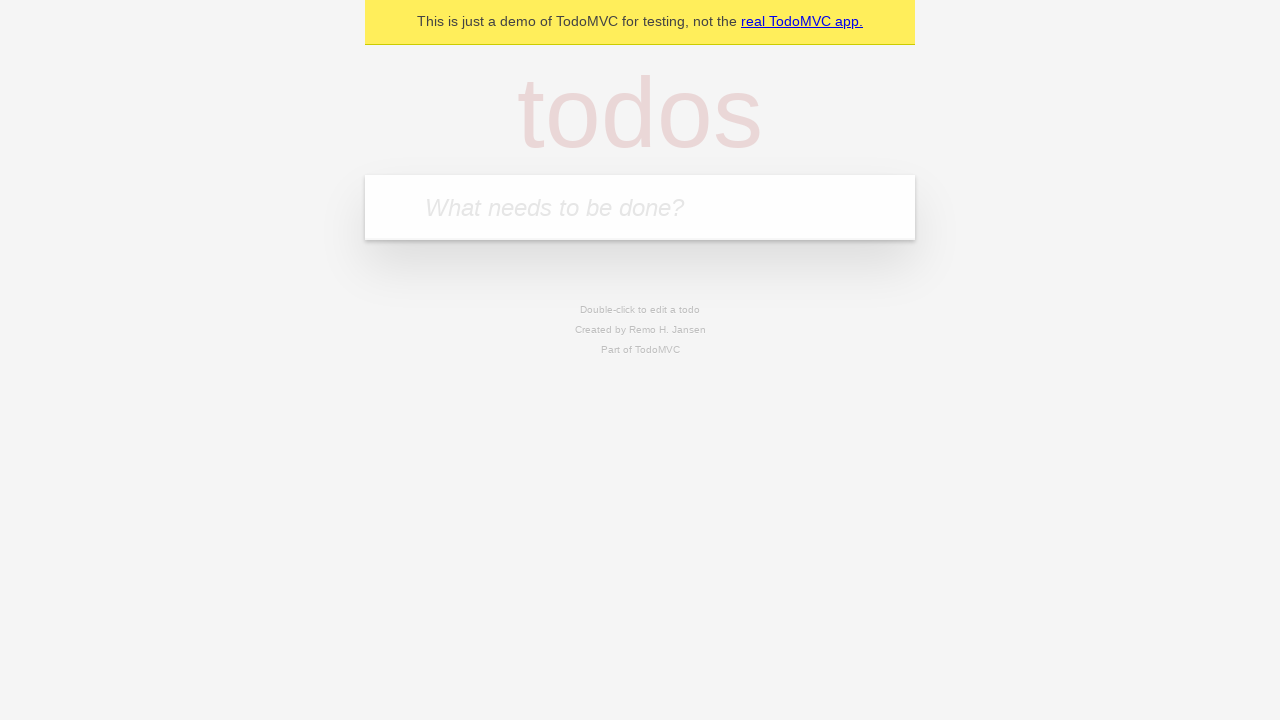

Filled todo input with 'buy some cheese' on internal:attr=[placeholder="What needs to be done?"i]
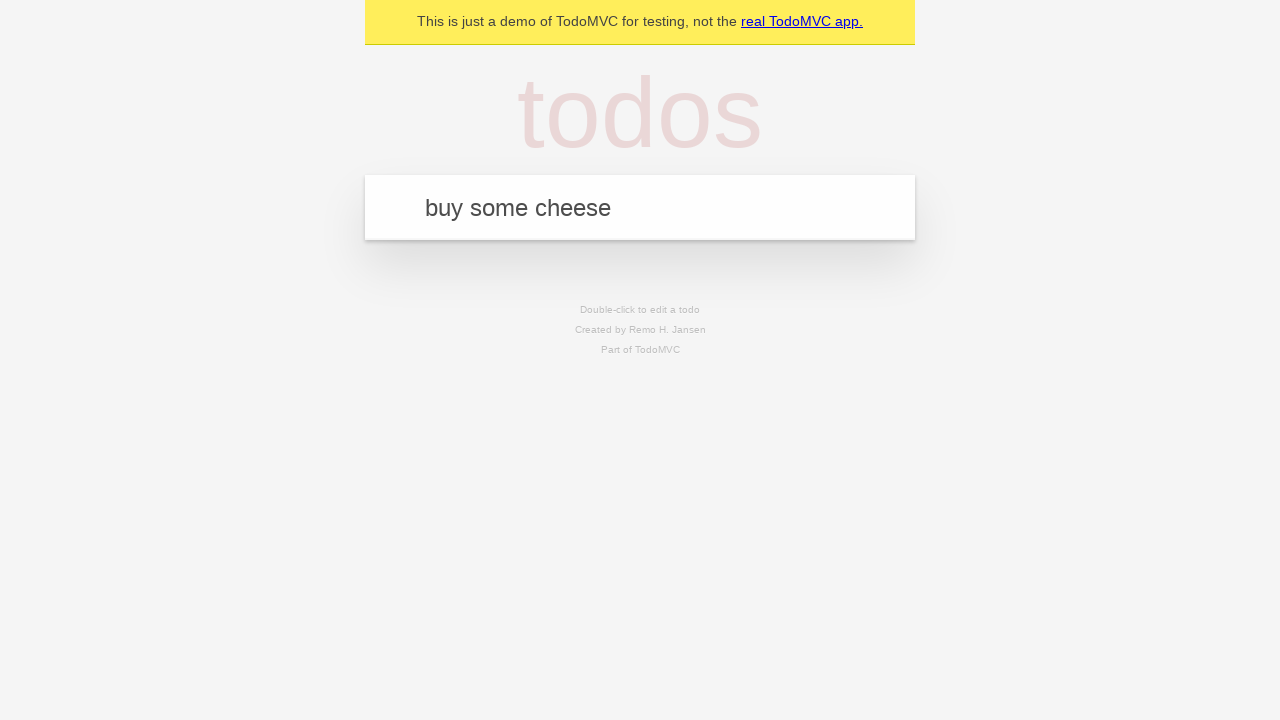

Pressed Enter to create todo 'buy some cheese' on internal:attr=[placeholder="What needs to be done?"i]
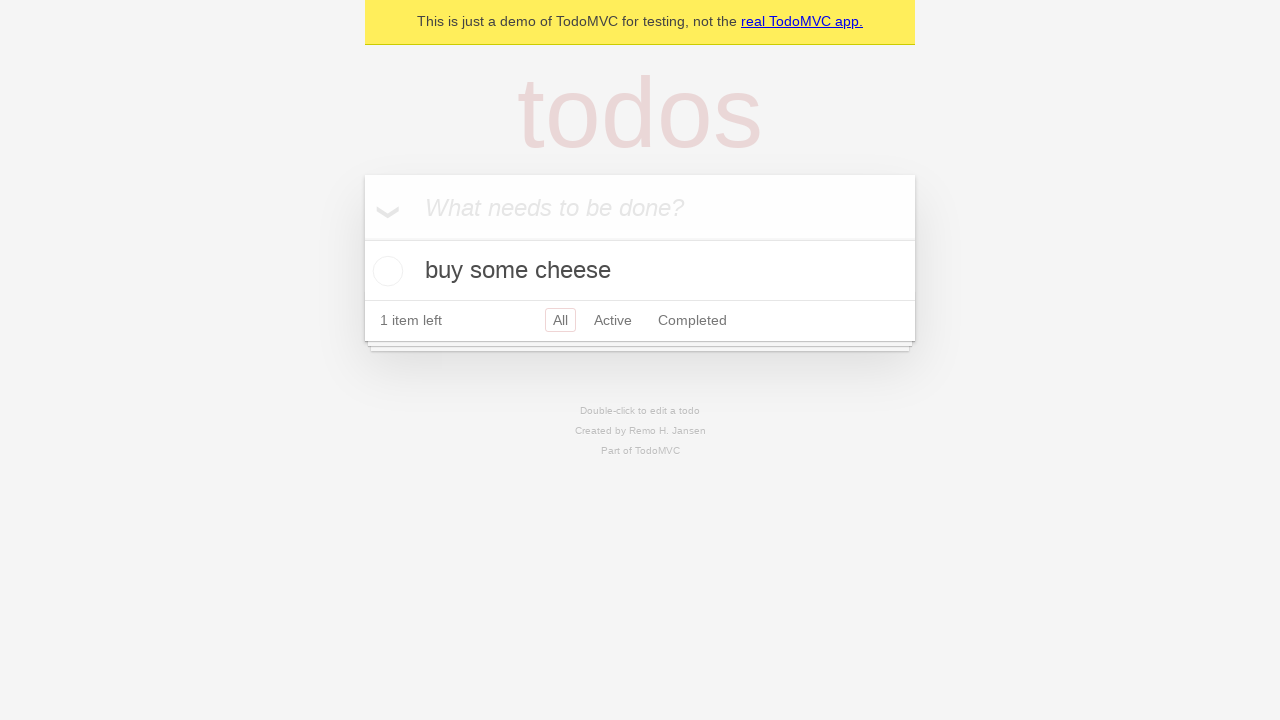

Filled todo input with 'feed the cat' on internal:attr=[placeholder="What needs to be done?"i]
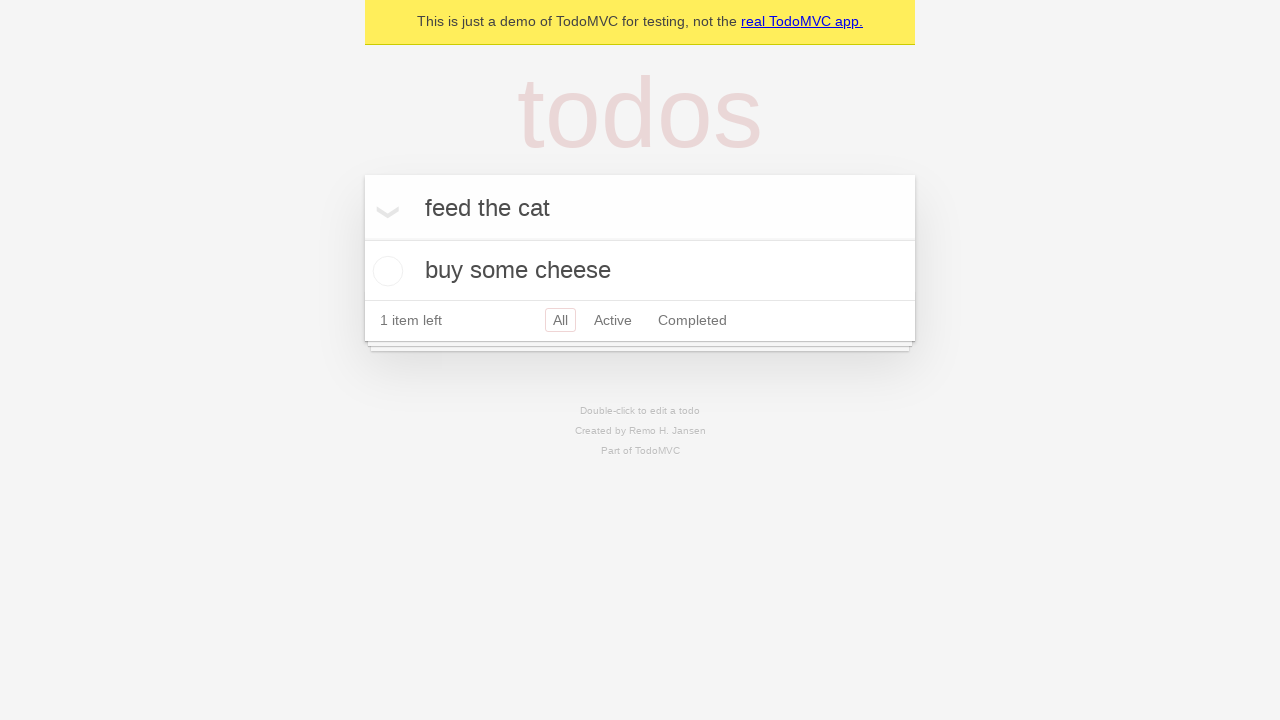

Pressed Enter to create todo 'feed the cat' on internal:attr=[placeholder="What needs to be done?"i]
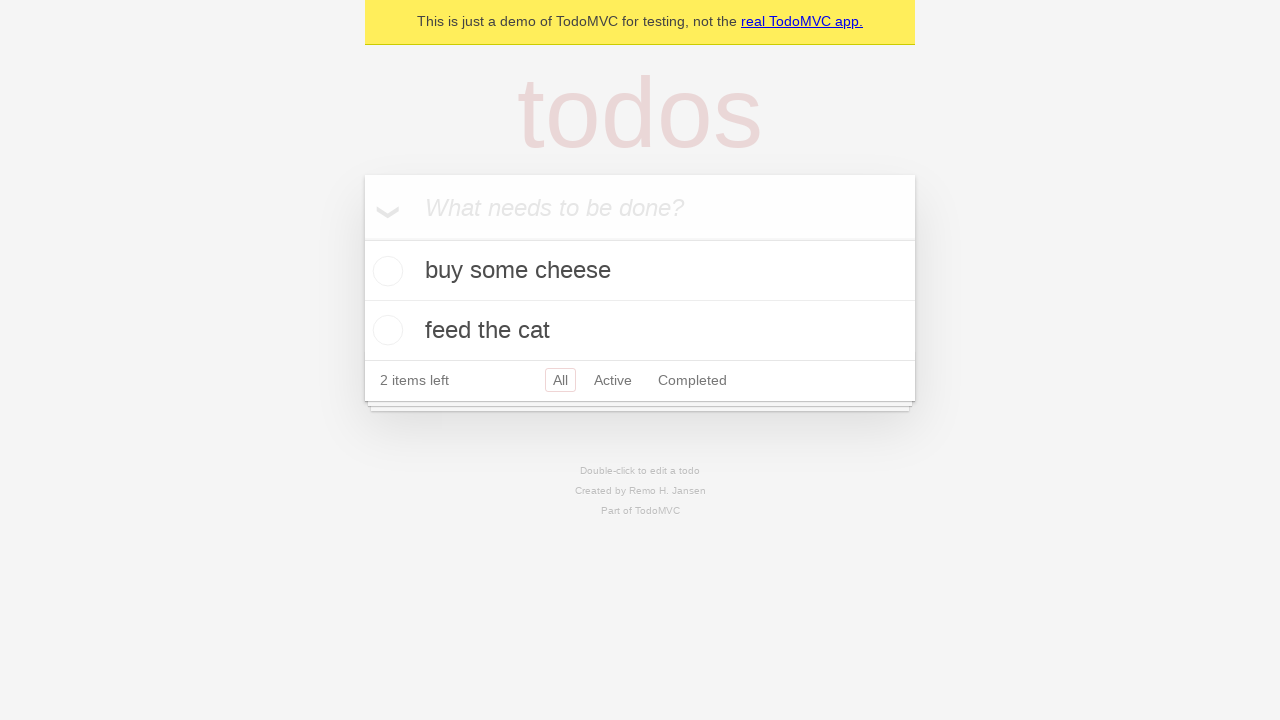

Filled todo input with 'book a doctors appointment' on internal:attr=[placeholder="What needs to be done?"i]
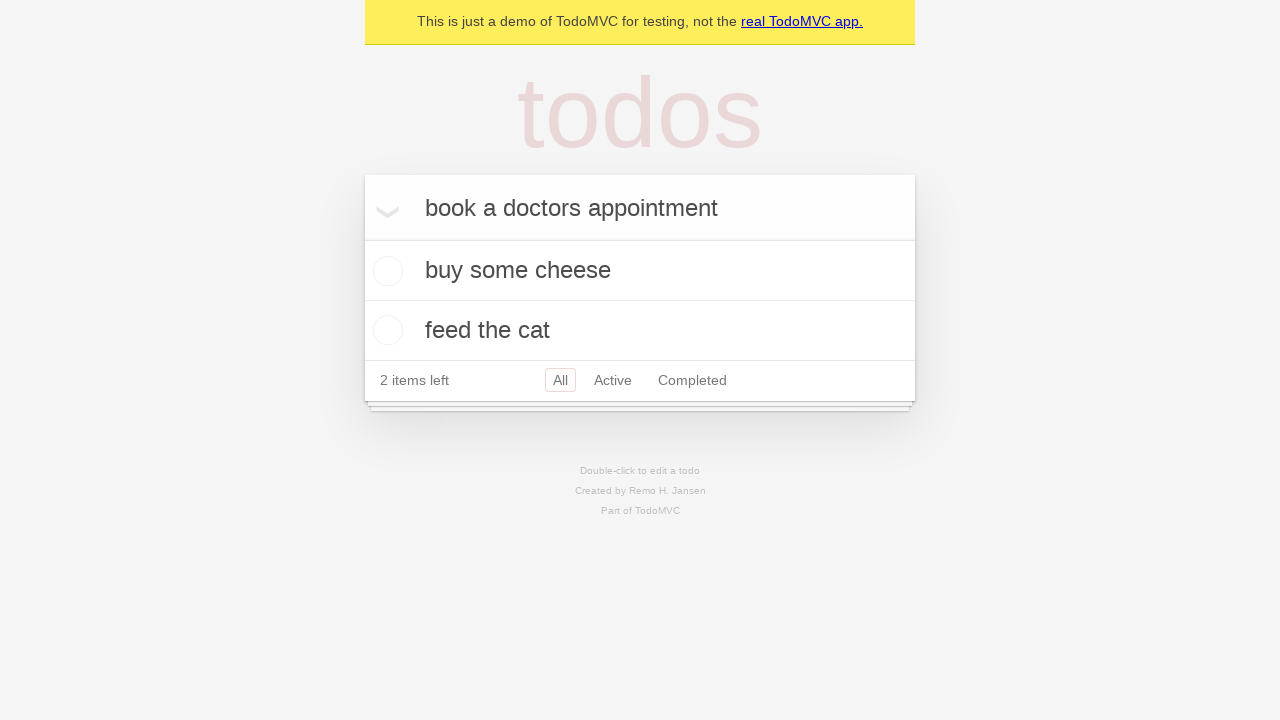

Pressed Enter to create todo 'book a doctors appointment' on internal:attr=[placeholder="What needs to be done?"i]
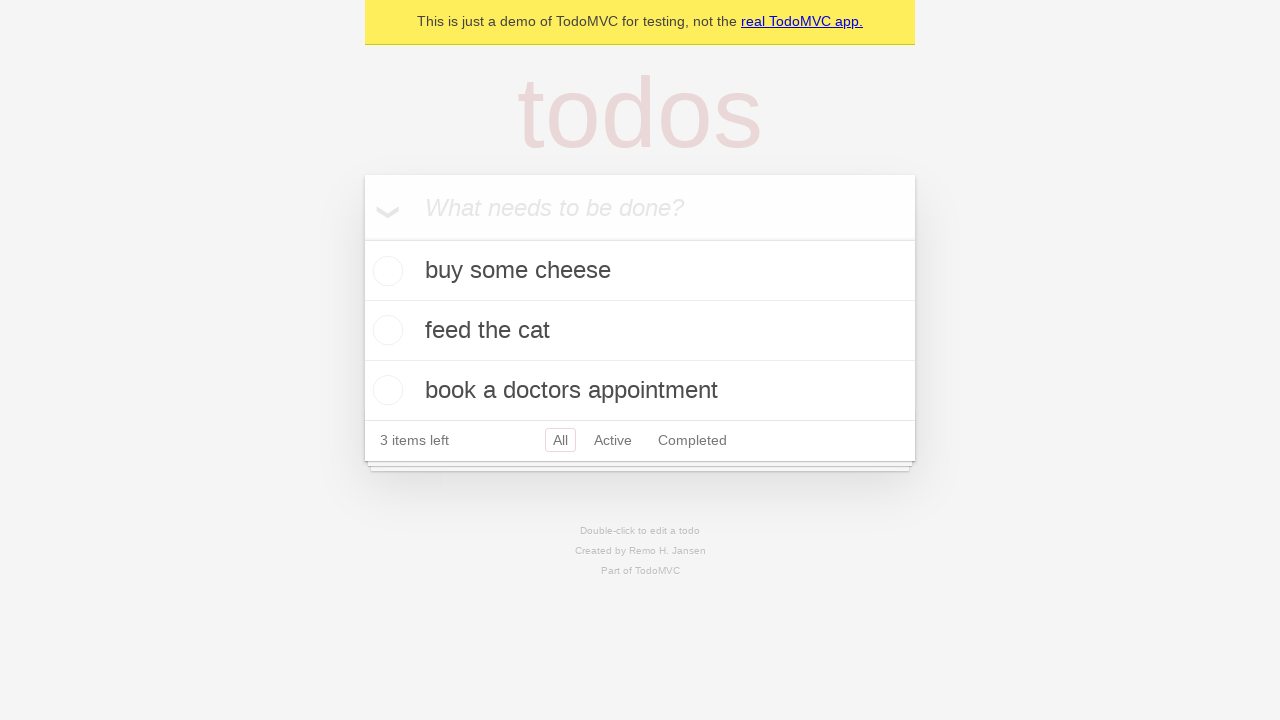

Checked the second todo item to mark it as completed at (385, 330) on internal:testid=[data-testid="todo-item"s] >> nth=1 >> internal:role=checkbox
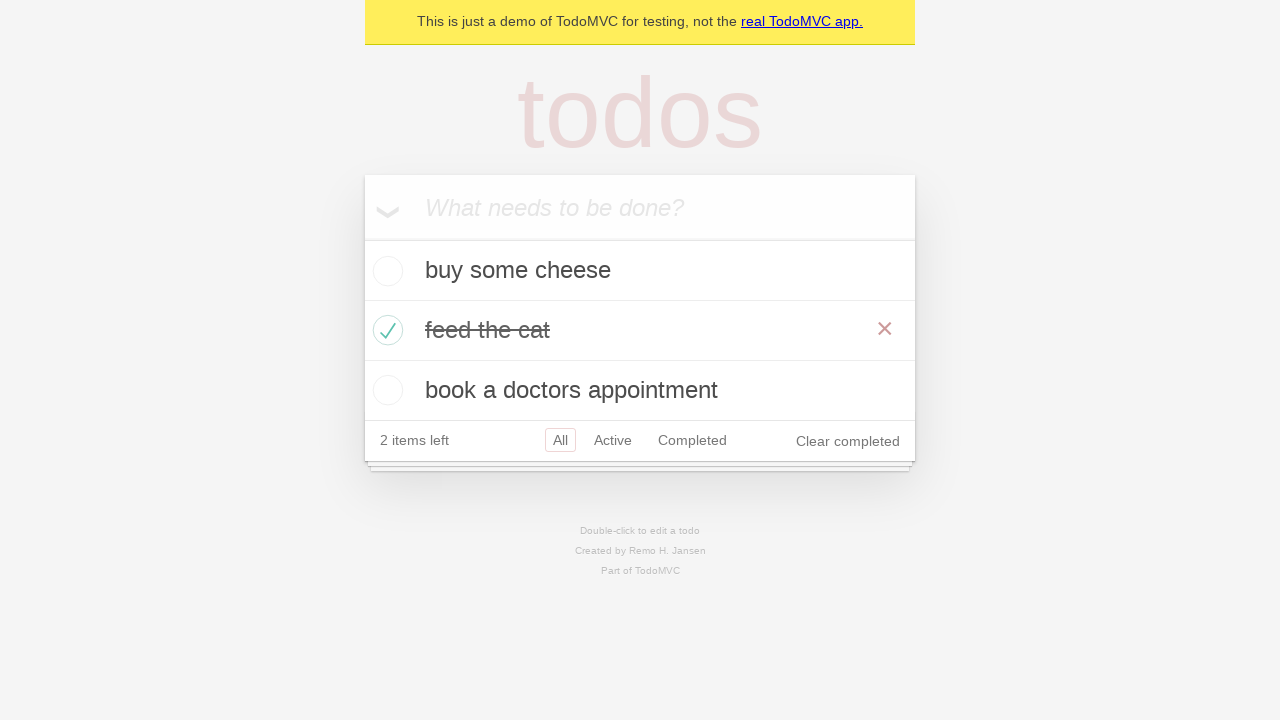

Clicked 'Active' filter to display only non-completed items at (613, 440) on internal:role=link[name="Active"i]
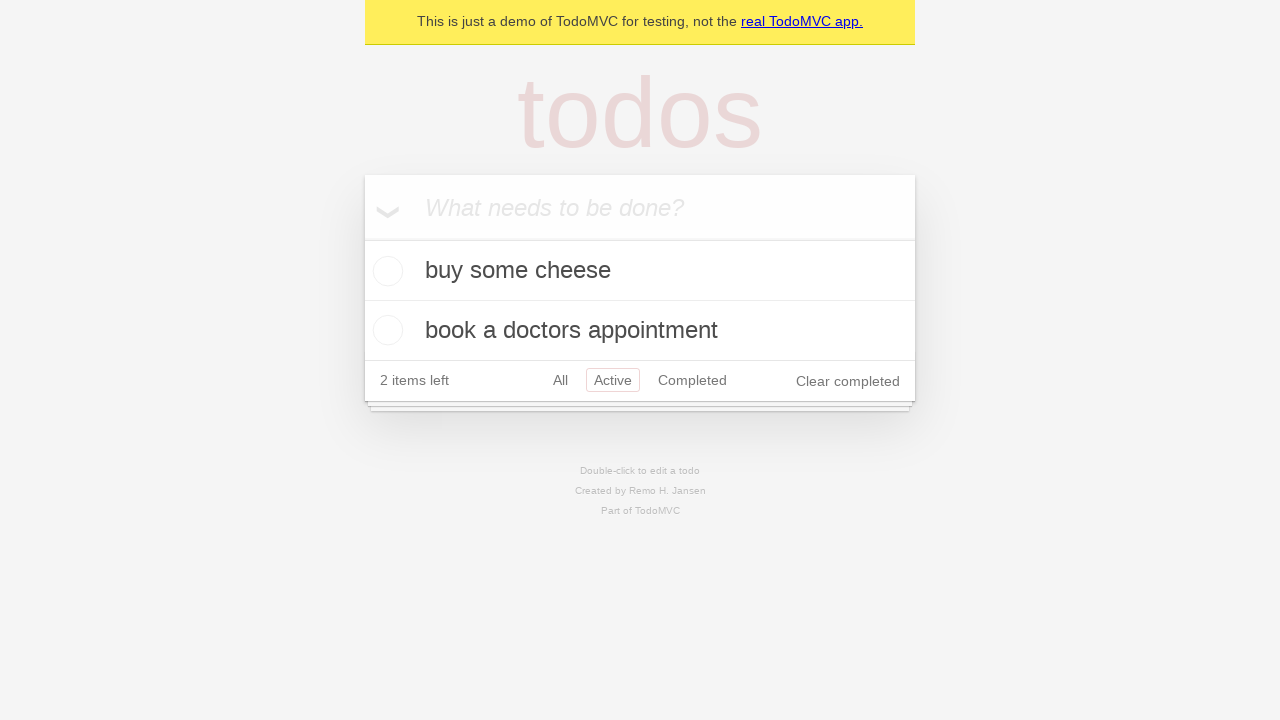

Filtered todo list loaded showing only active items
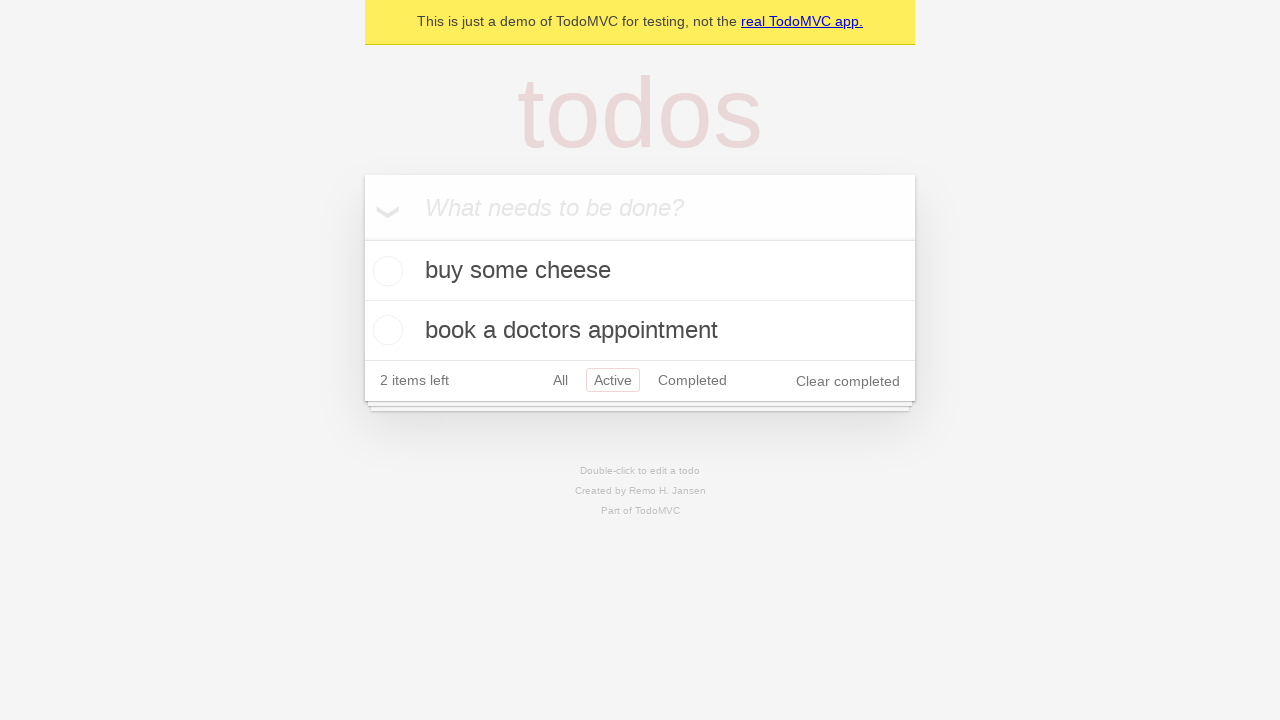

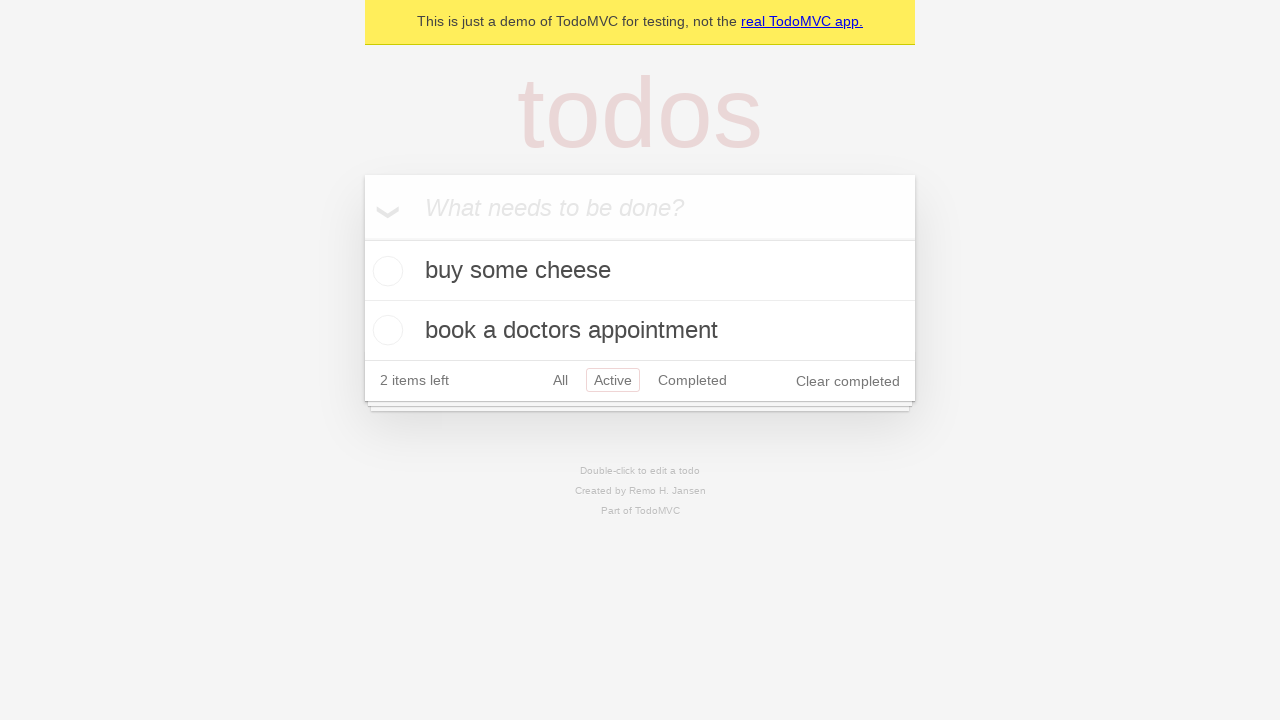